Tests radio button functionality by clicking on various radio buttons (hockey, football in sport group, and yellow in support group) and verifying they become selected after clicking.

Starting URL: https://practice.cydeo.com/radio_buttons

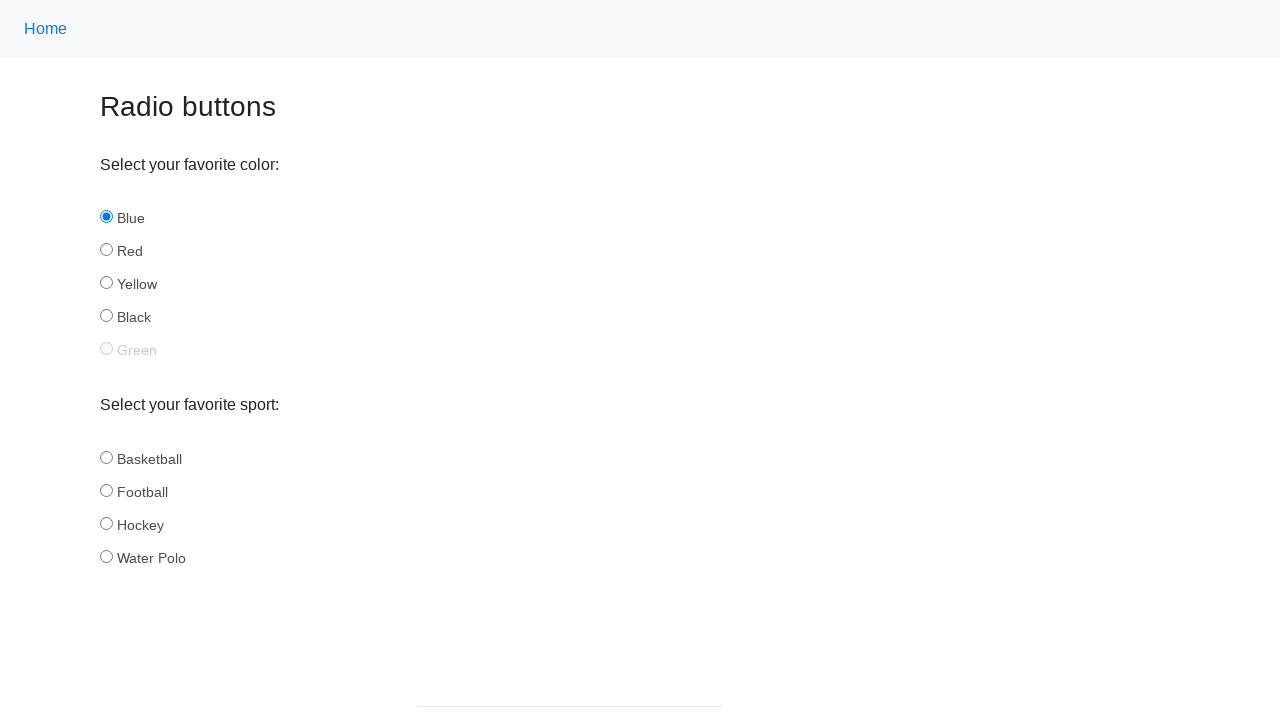

Clicked hockey radio button in sport group at (106, 523) on input[name='sport'][id='hockey']
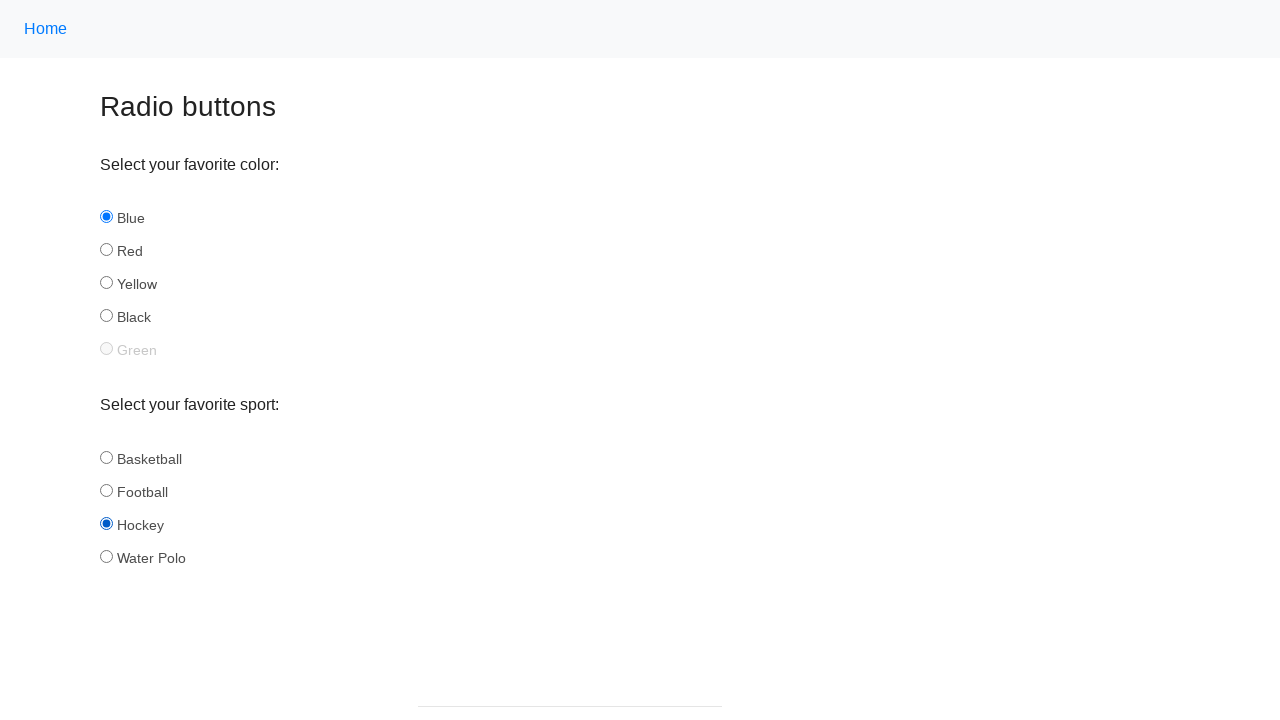

Verified hockey radio button is selected
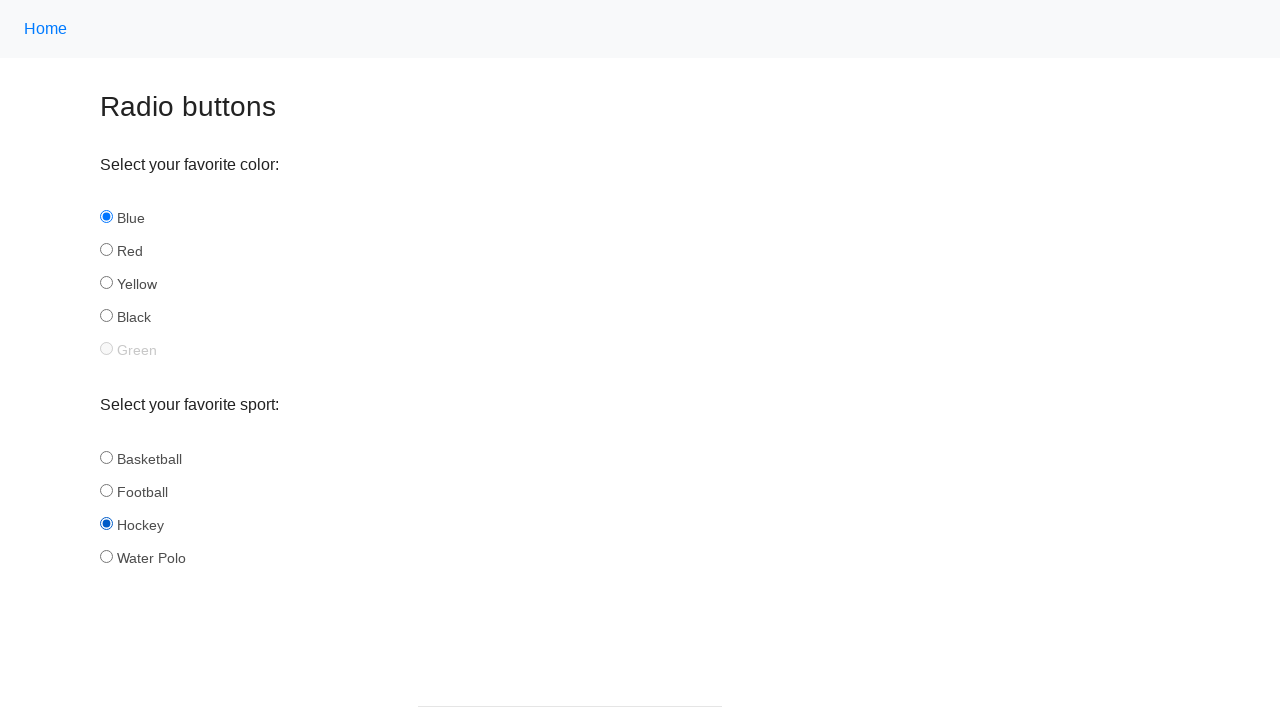

Clicked football radio button in sport group at (106, 490) on input[name='sport'][id='football']
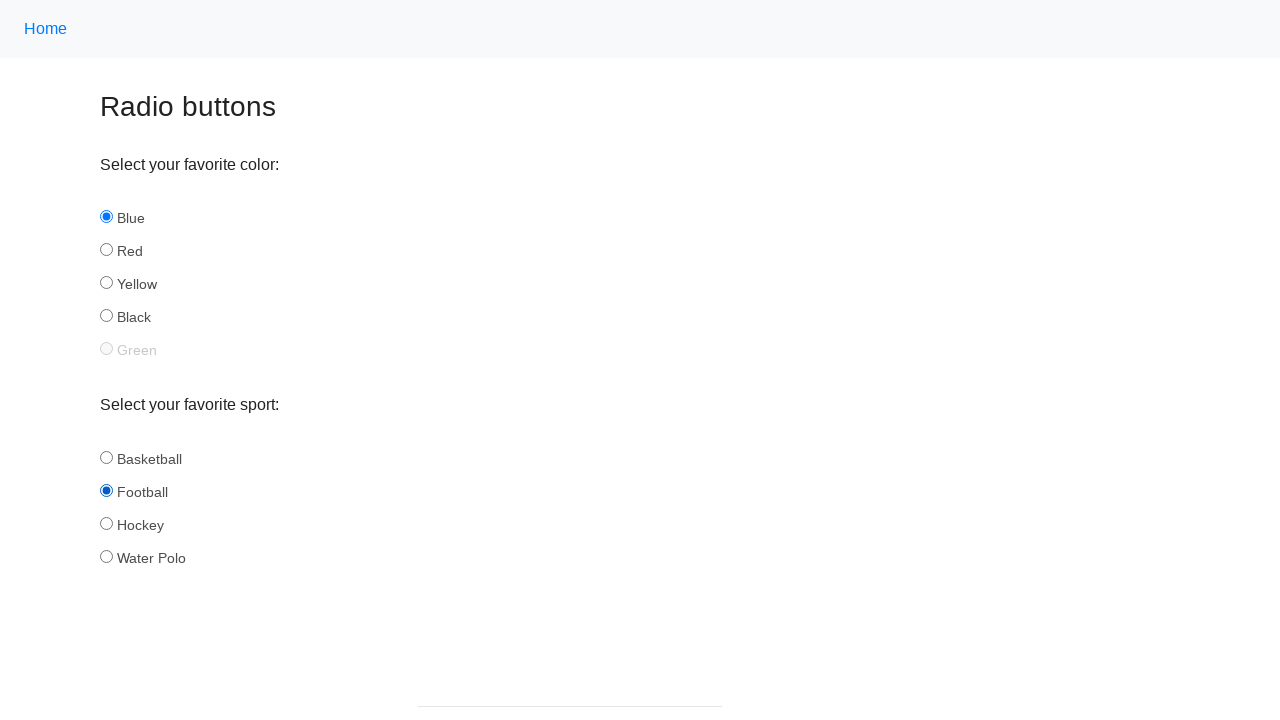

Verified football radio button is selected
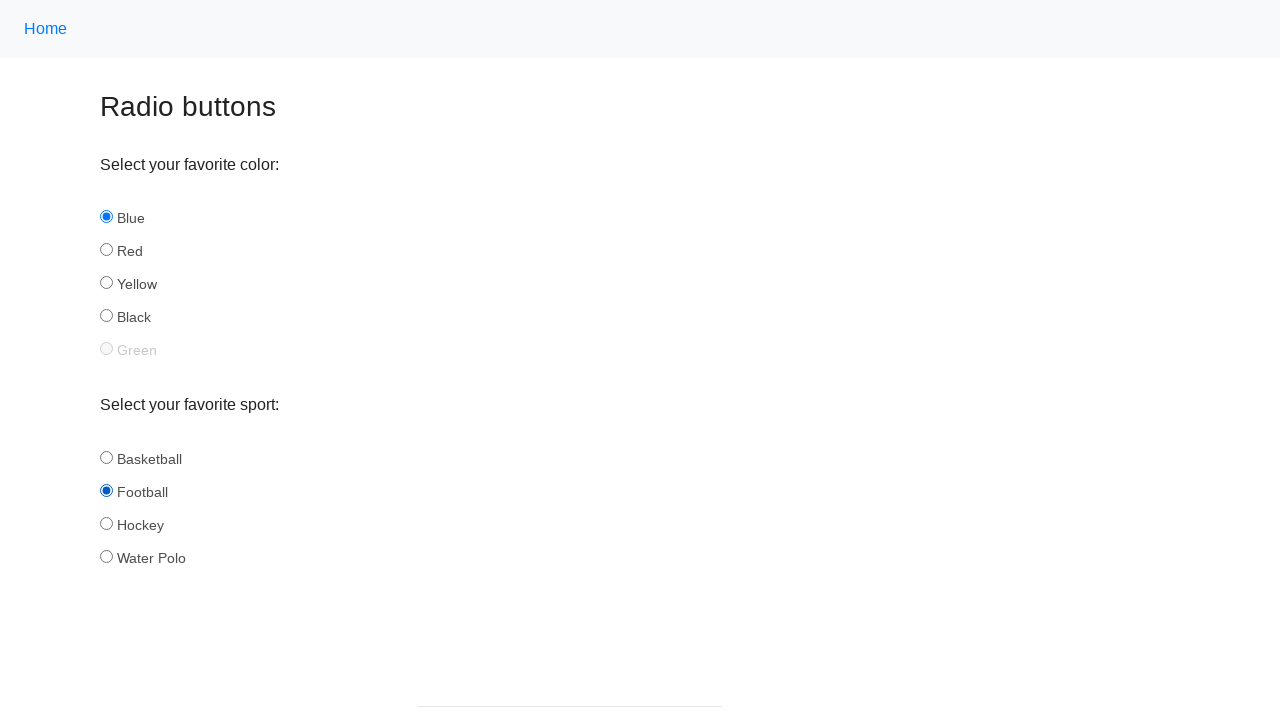

Clicked yellow radio button in color group at (106, 283) on input[name='color'][id='yellow']
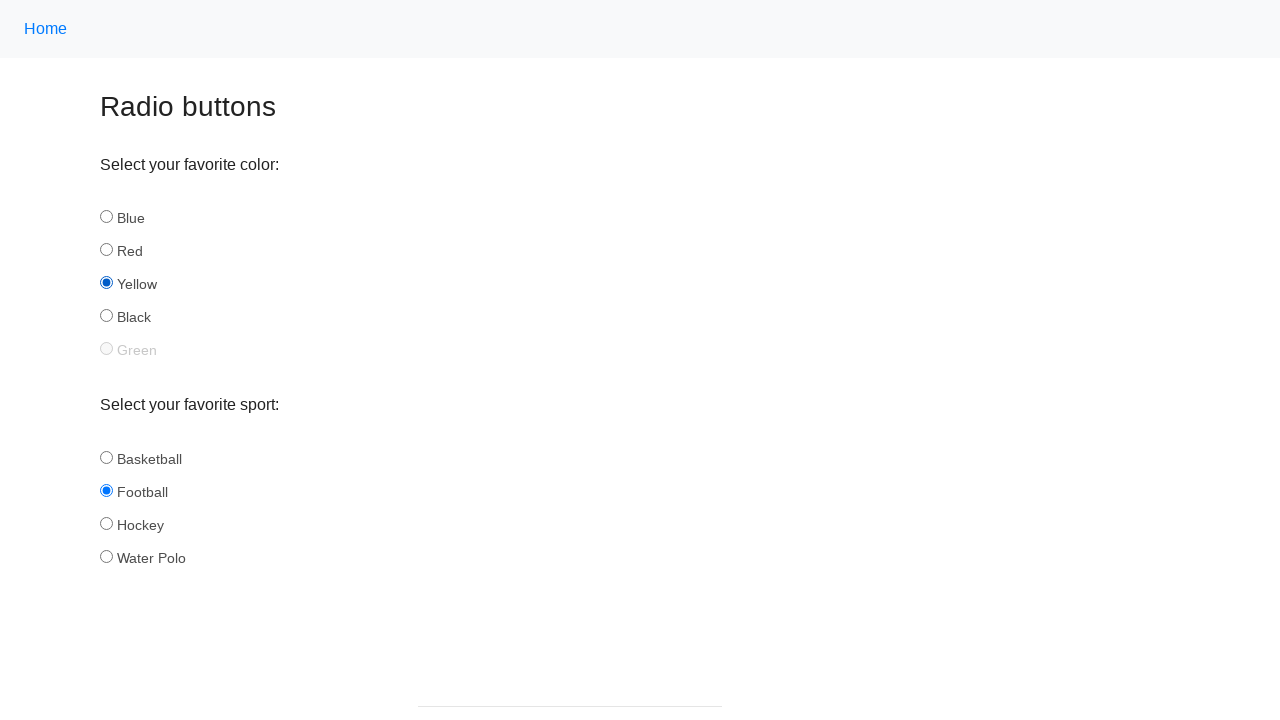

Verified yellow radio button is selected
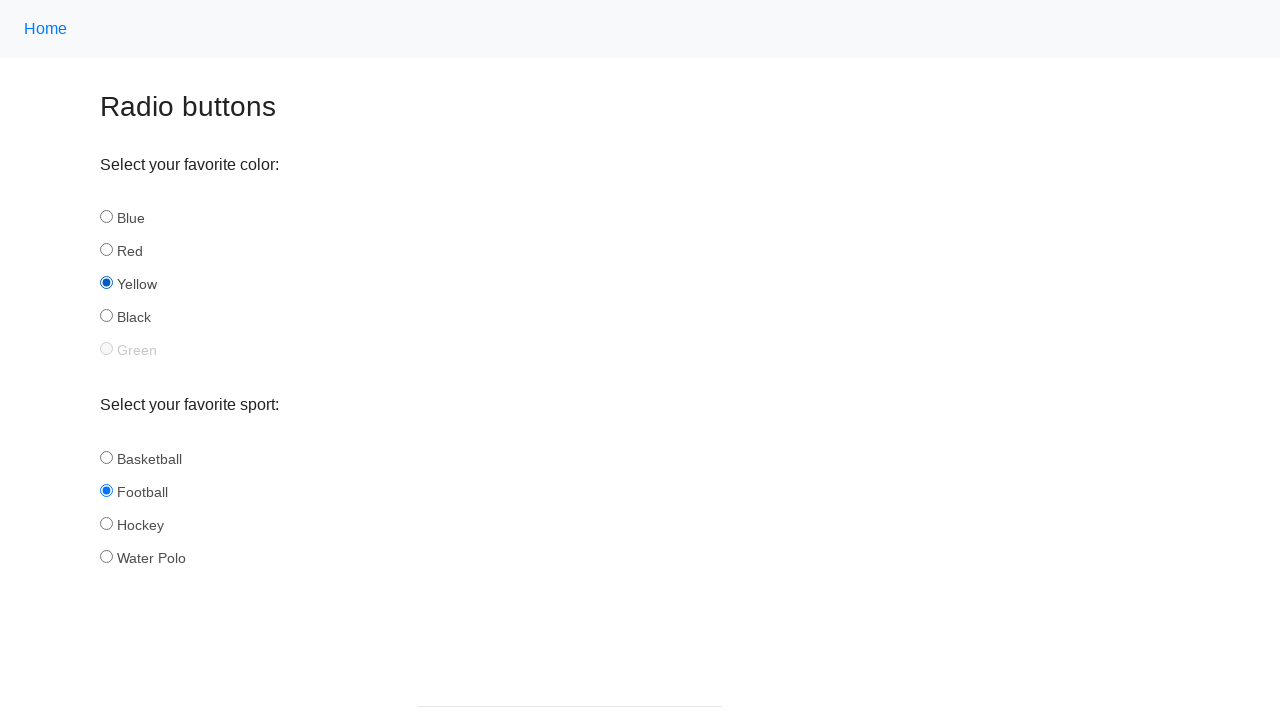

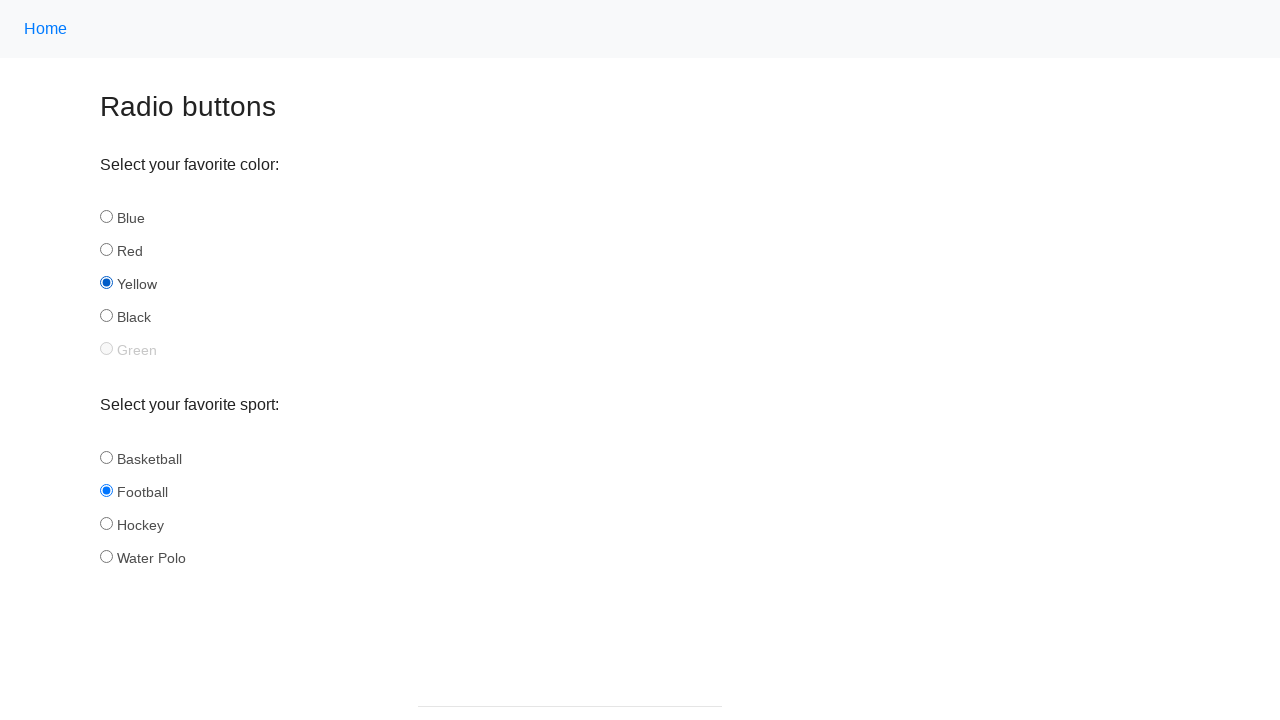